Performs a series of random browser actions including clicking buttons, filling text fields, and navigating links on a webpage. The script randomly selects between these actions multiple times.

Starting URL: https://example.com

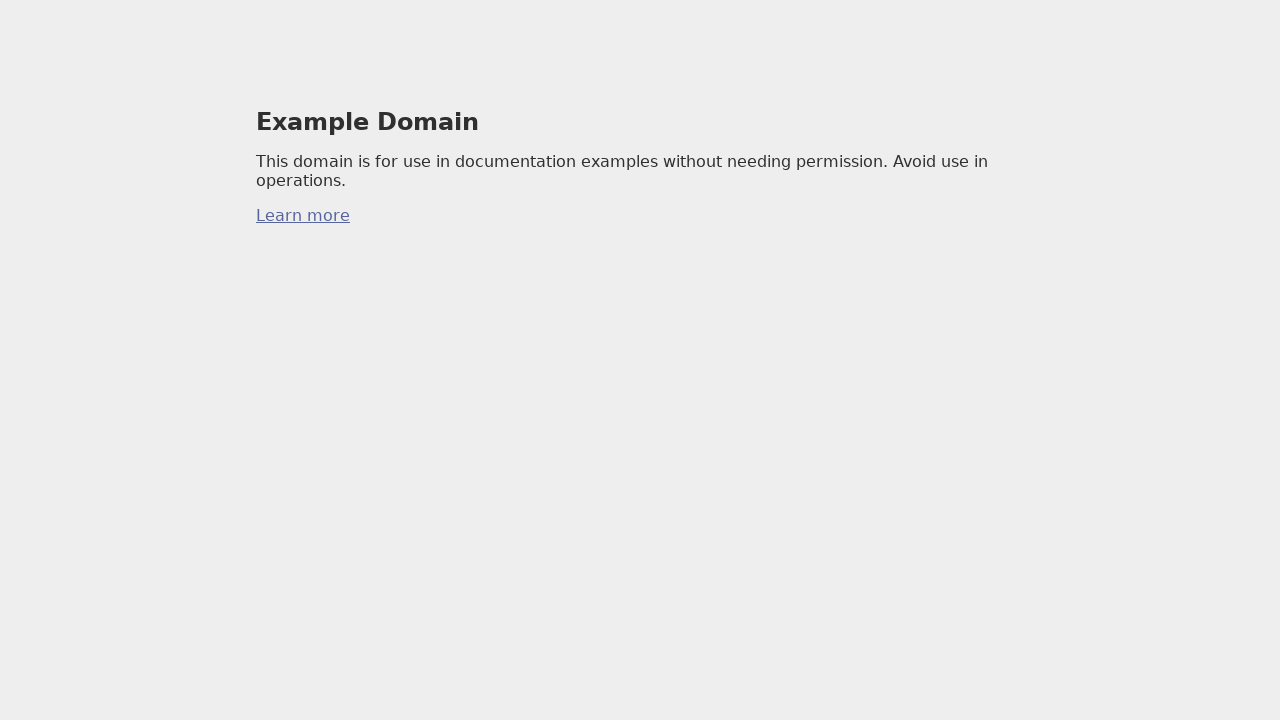

Navigated to https://example.com
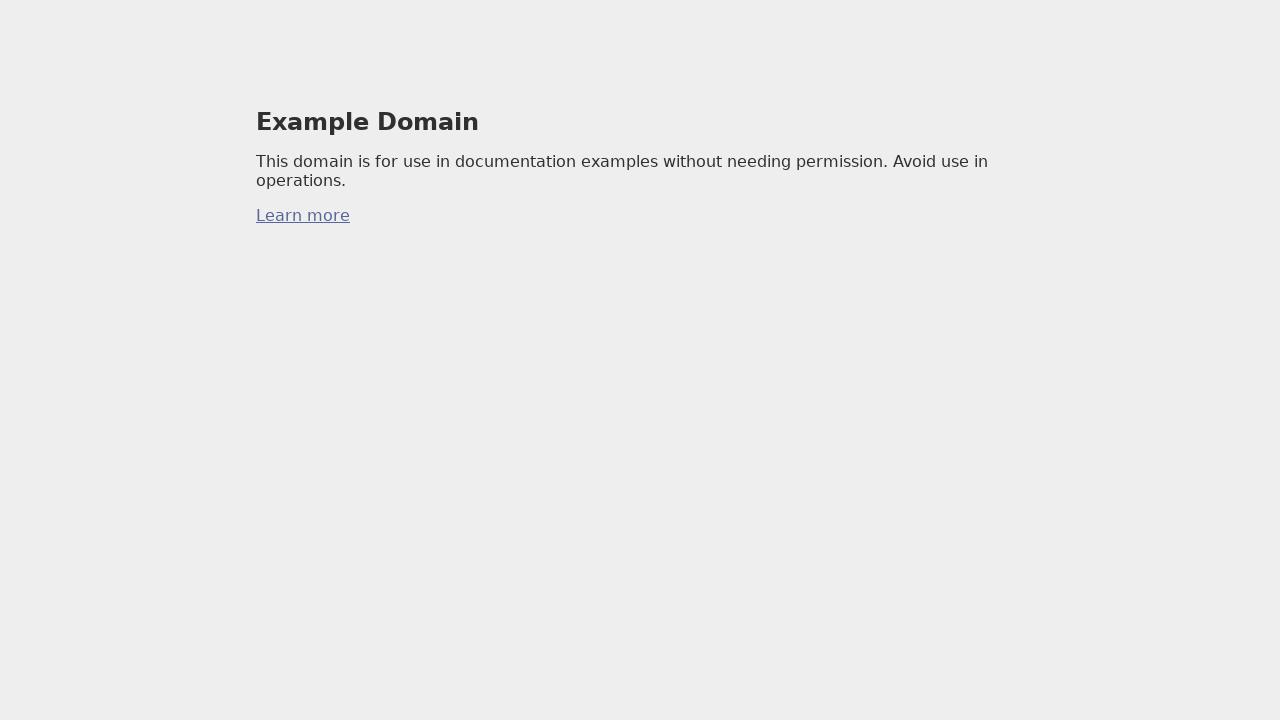

Waited 2 seconds before next action
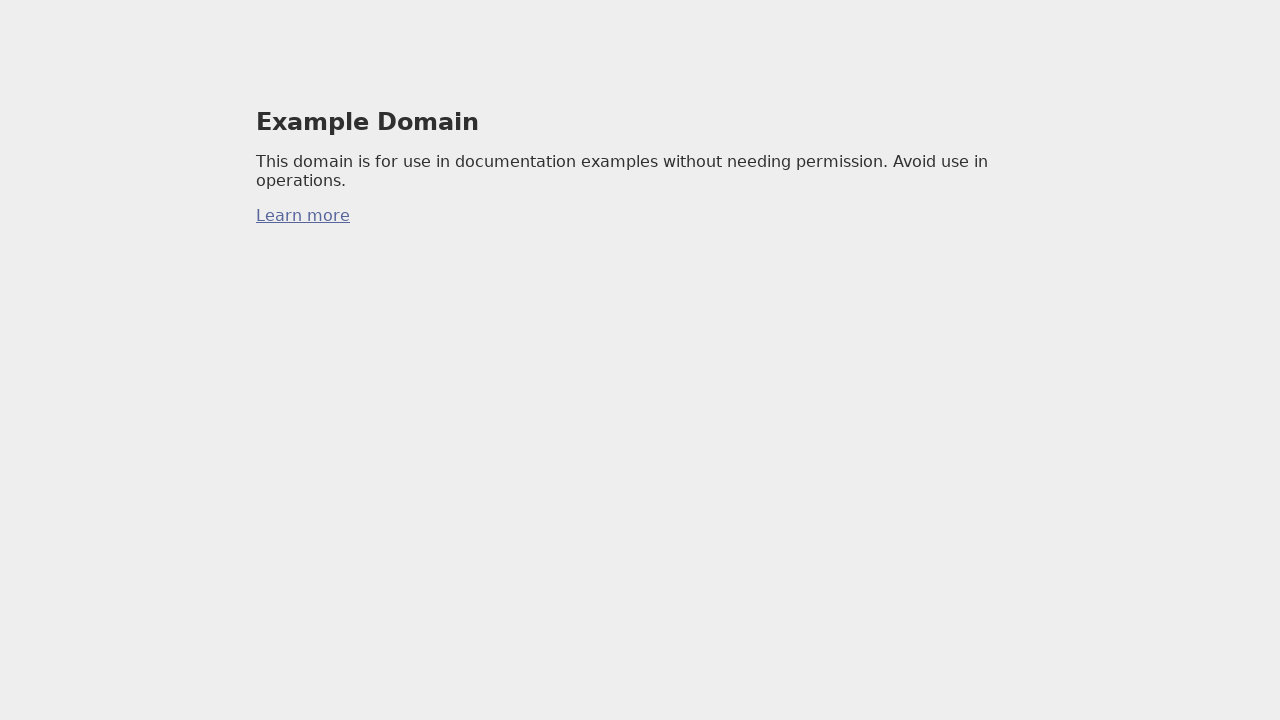

Clicked a random link at (303, 216) on a >> nth=0
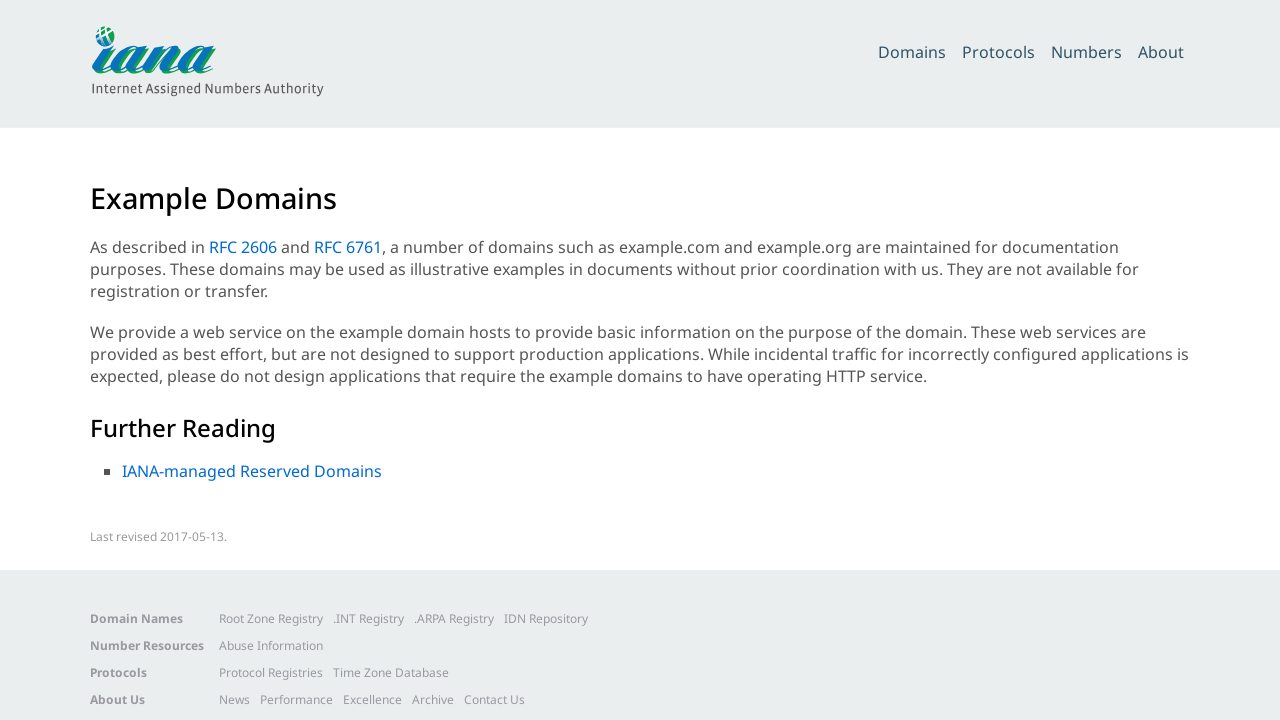

Waited 2 seconds before next action
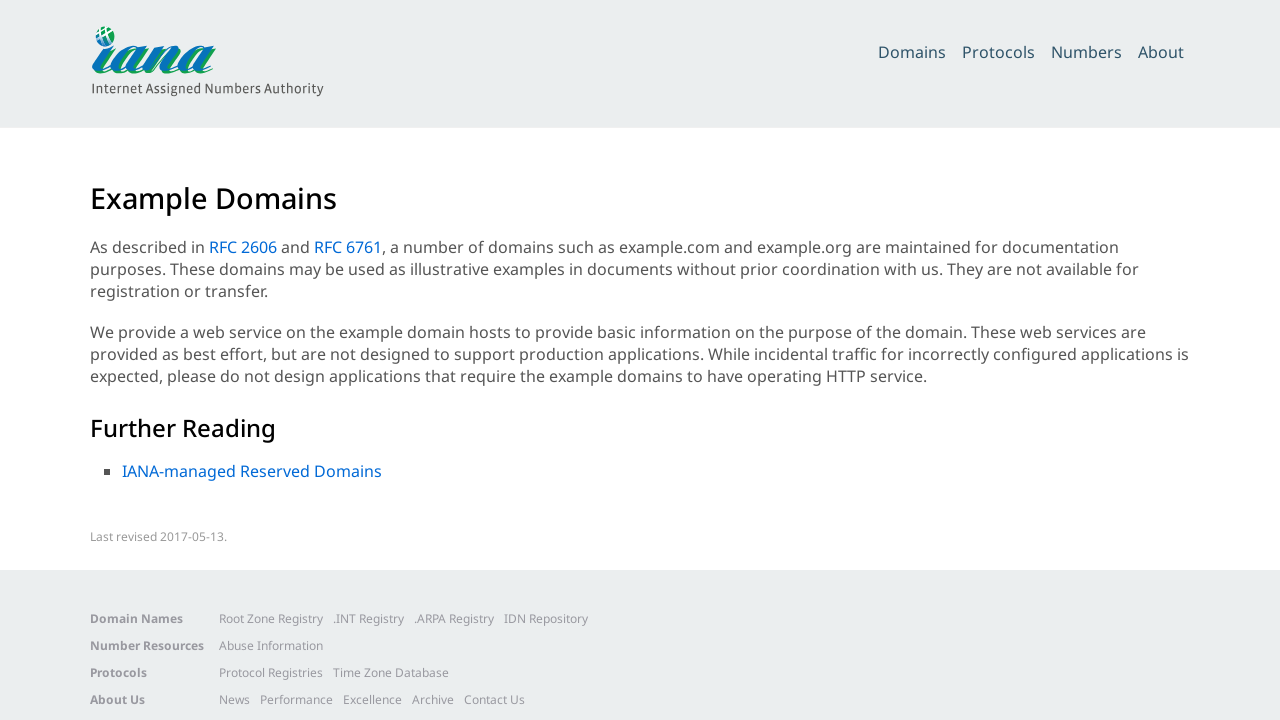

Clicked a random link at (494, 700) on a >> nth=23
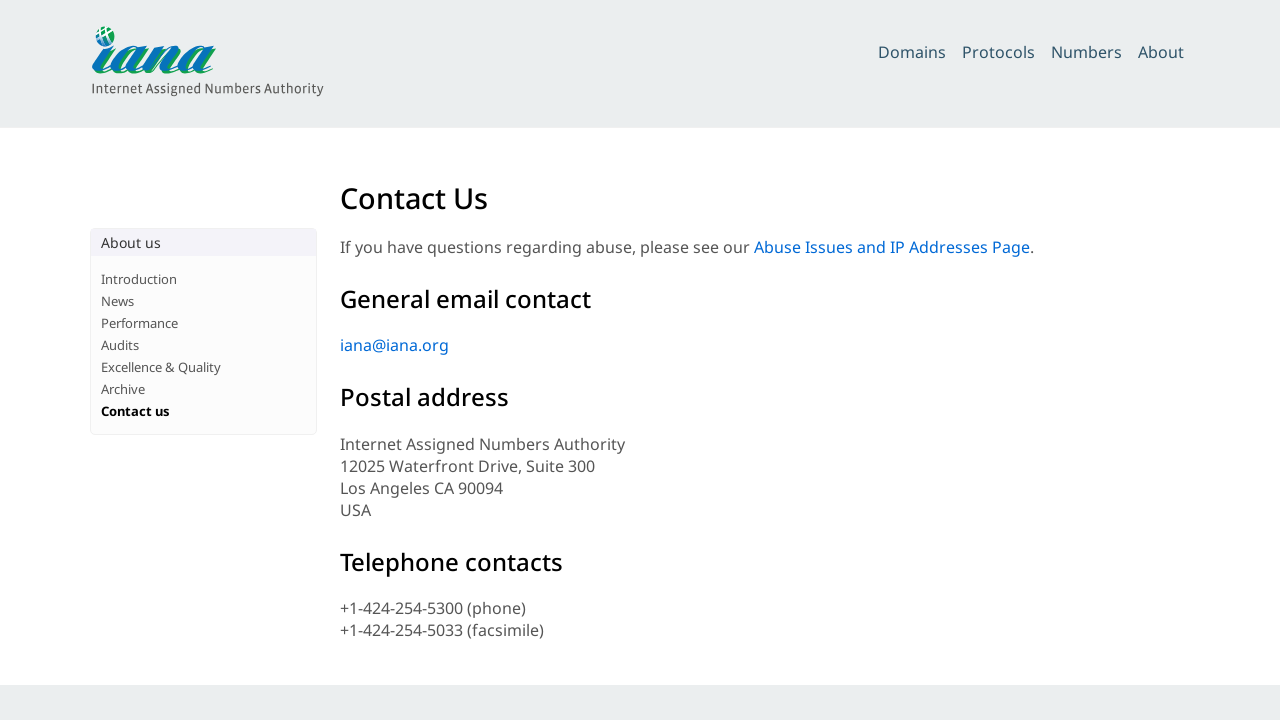

Waited 2 seconds before next action
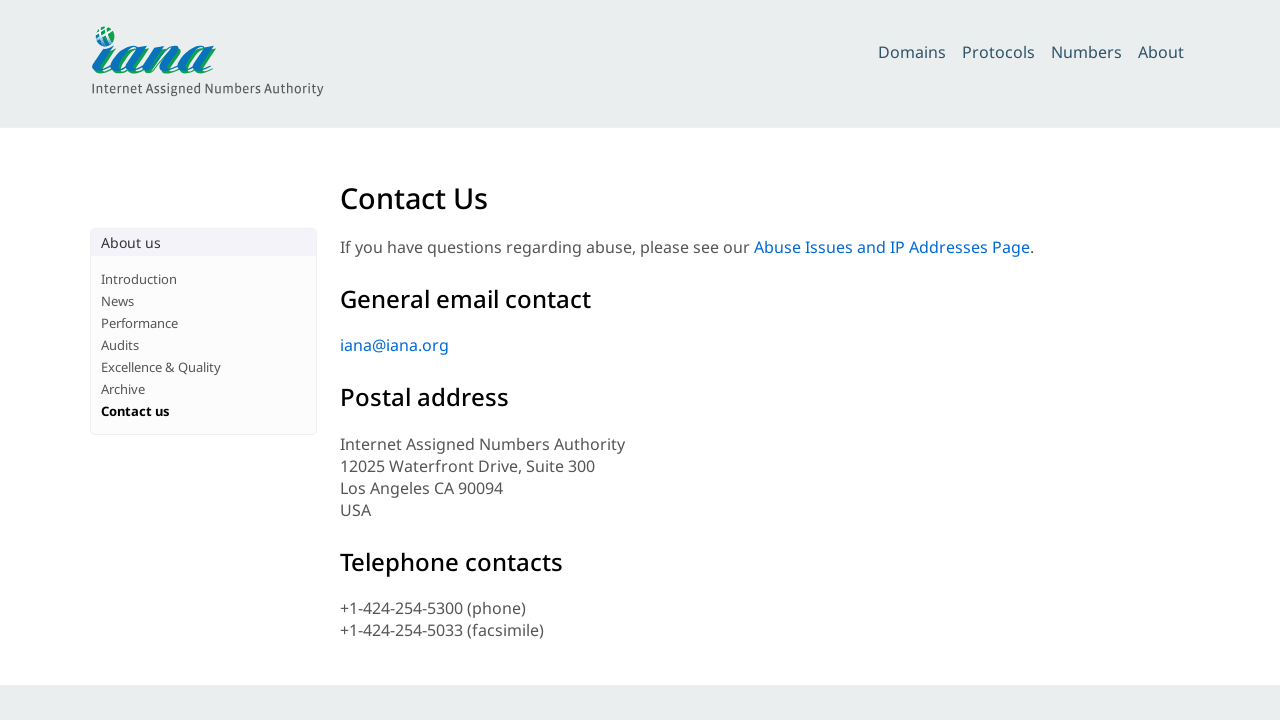

Waited 2 seconds before next action
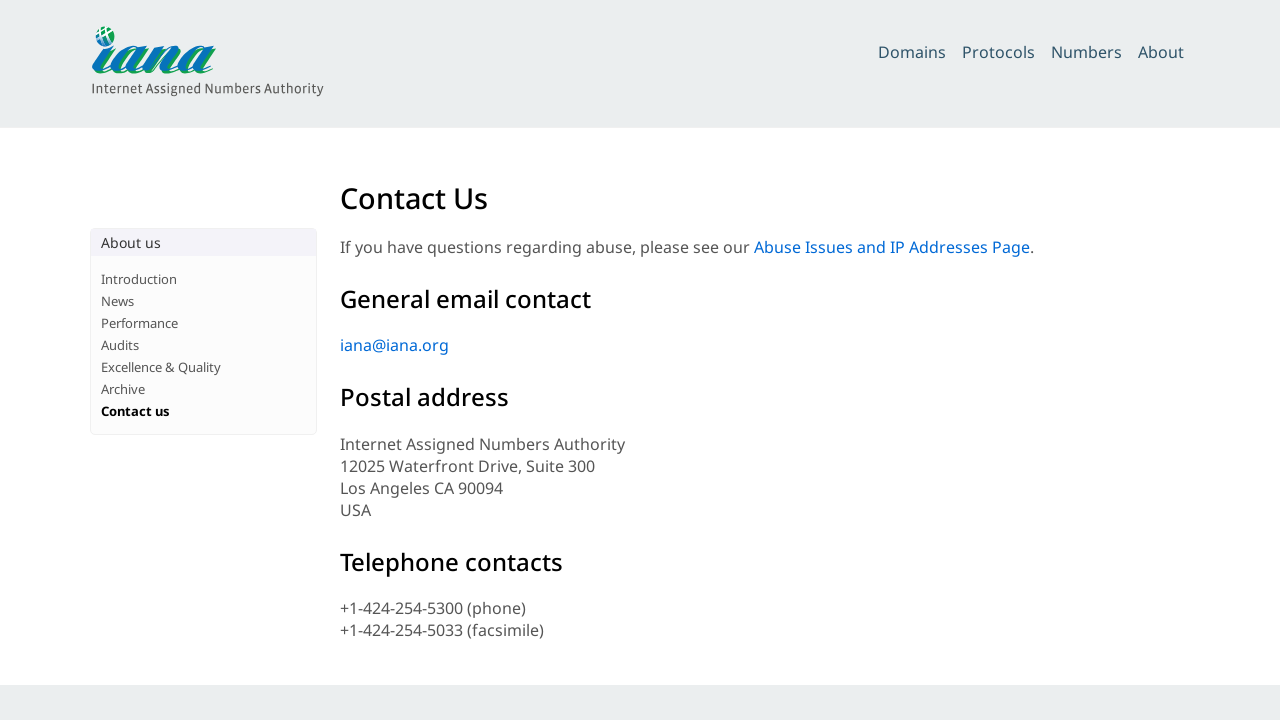

Clicked a random link at (1161, 52) on a >> nth=4
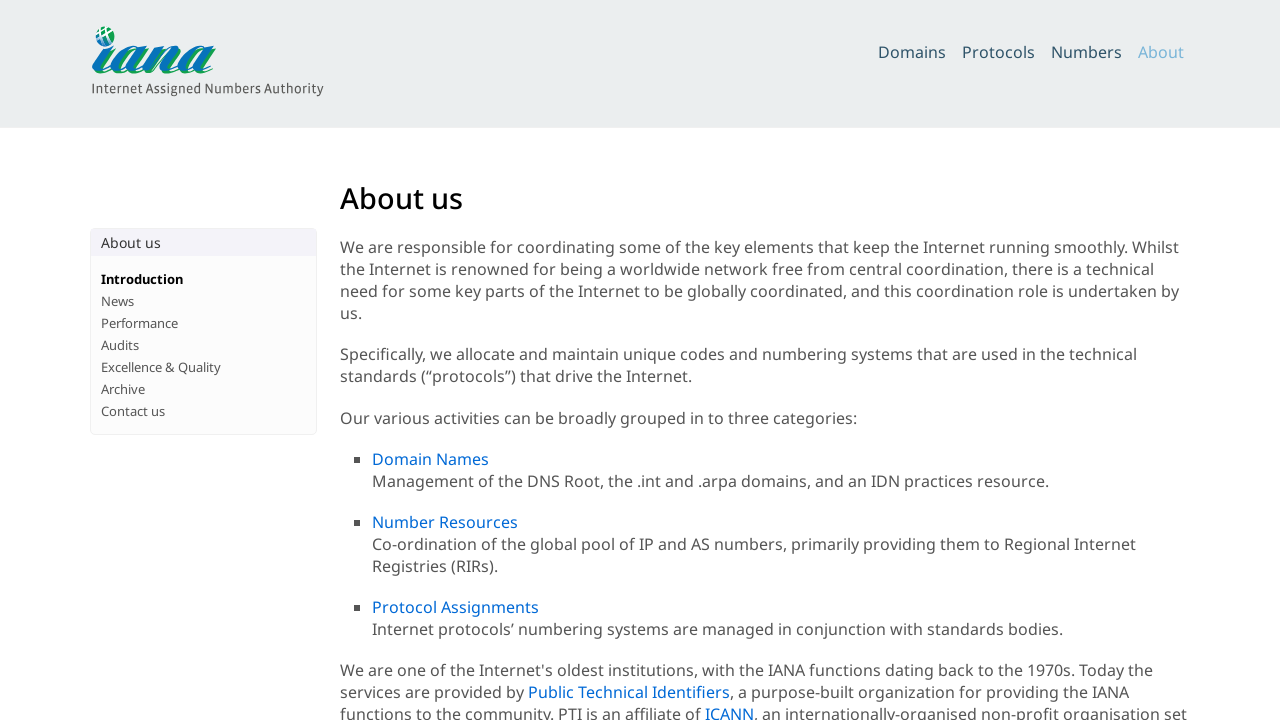

Waited 2 seconds before next action
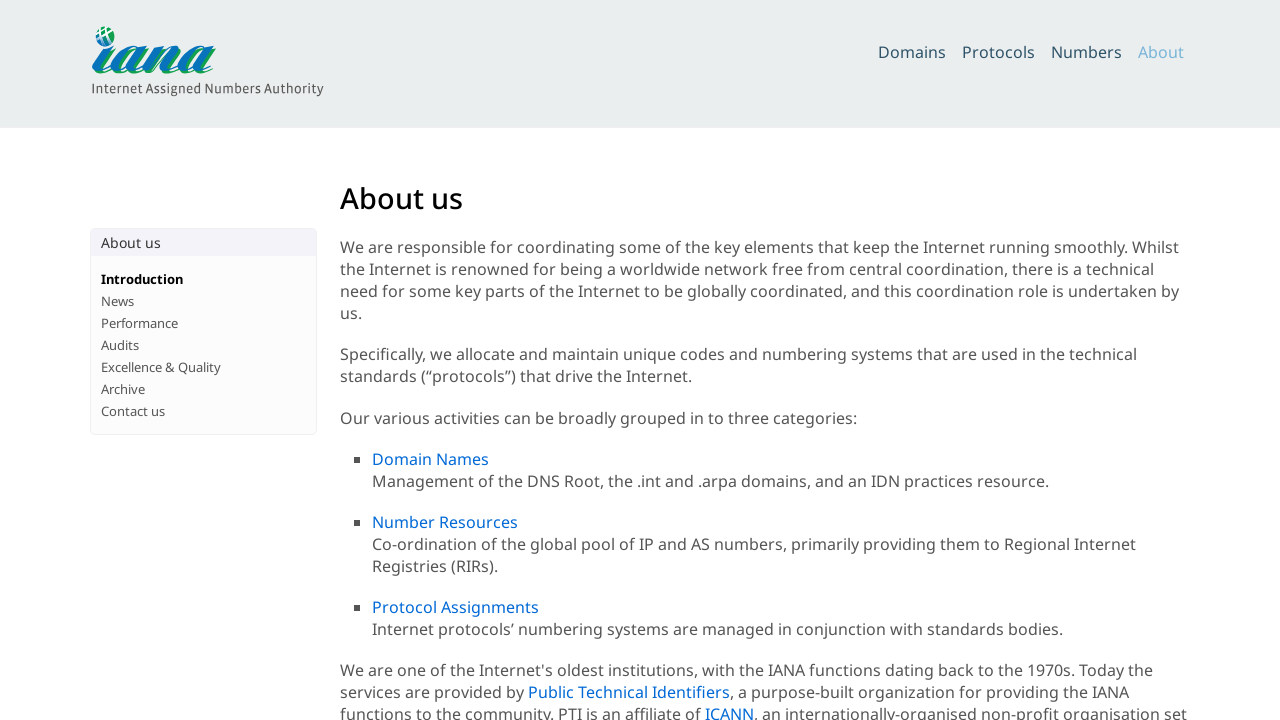

Waited 2 seconds before next action
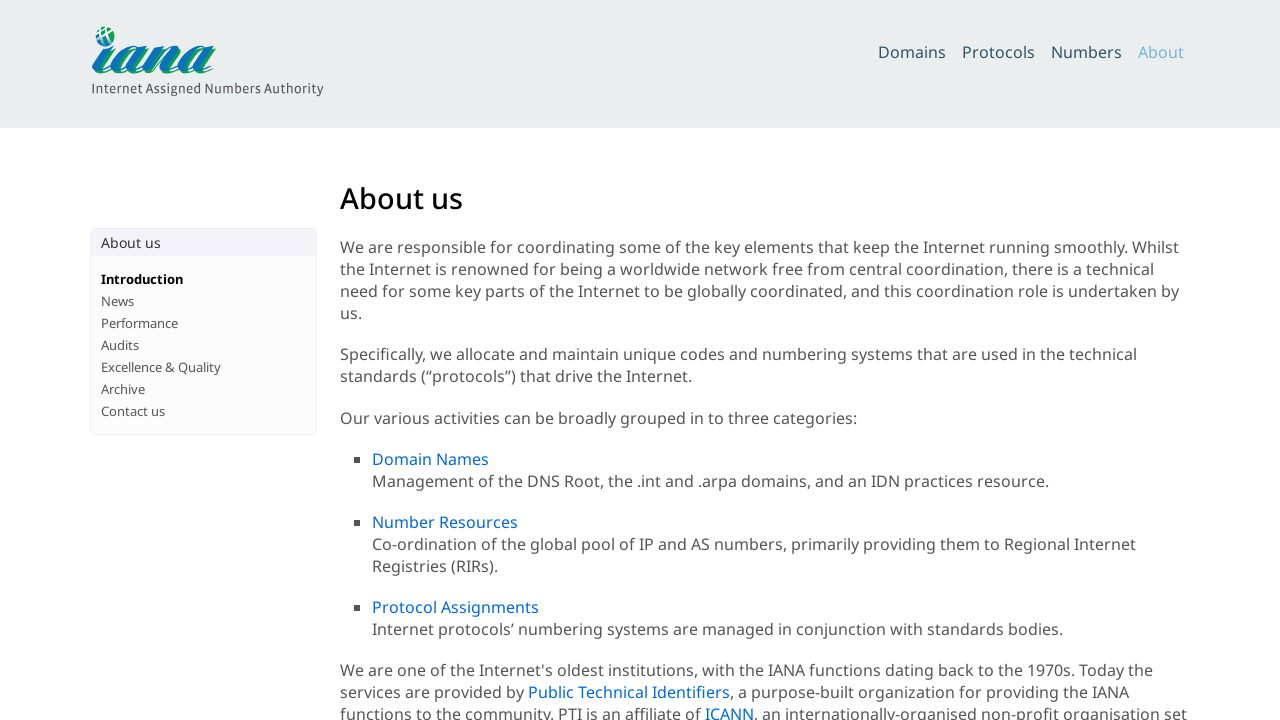

Clicked a random link at (271, 562) on a >> nth=25
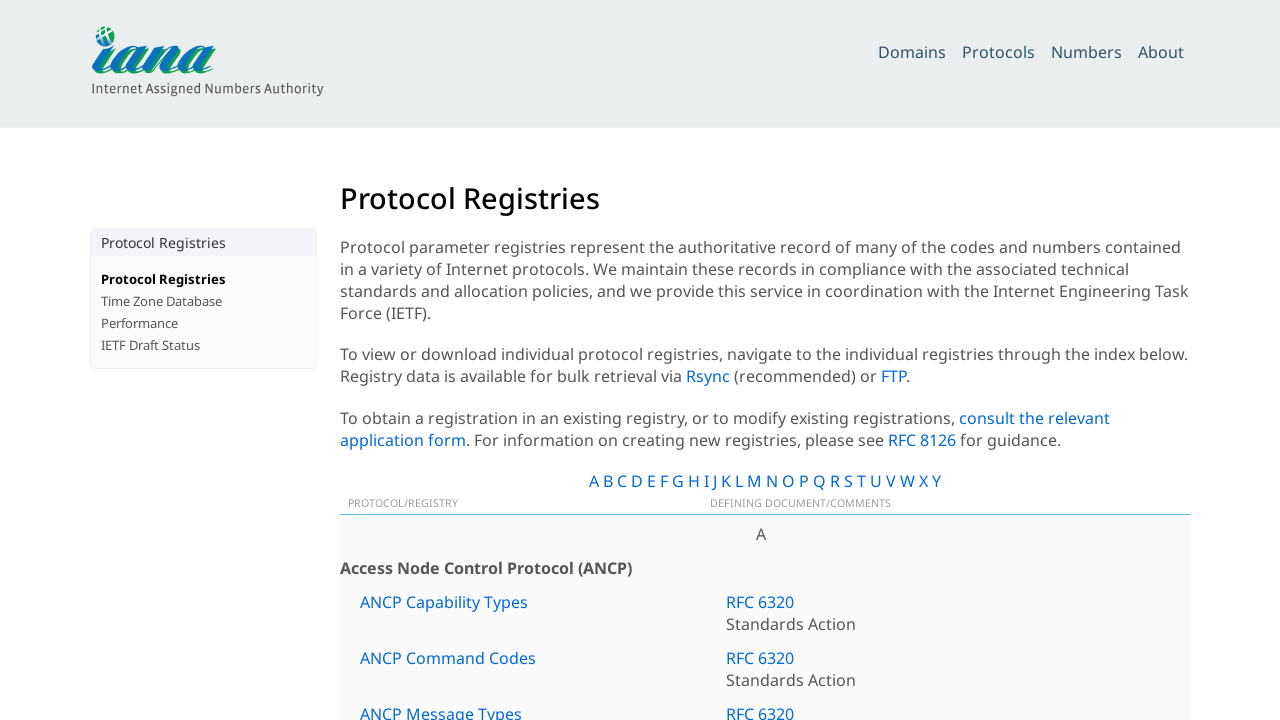

Waited 2 seconds before next action
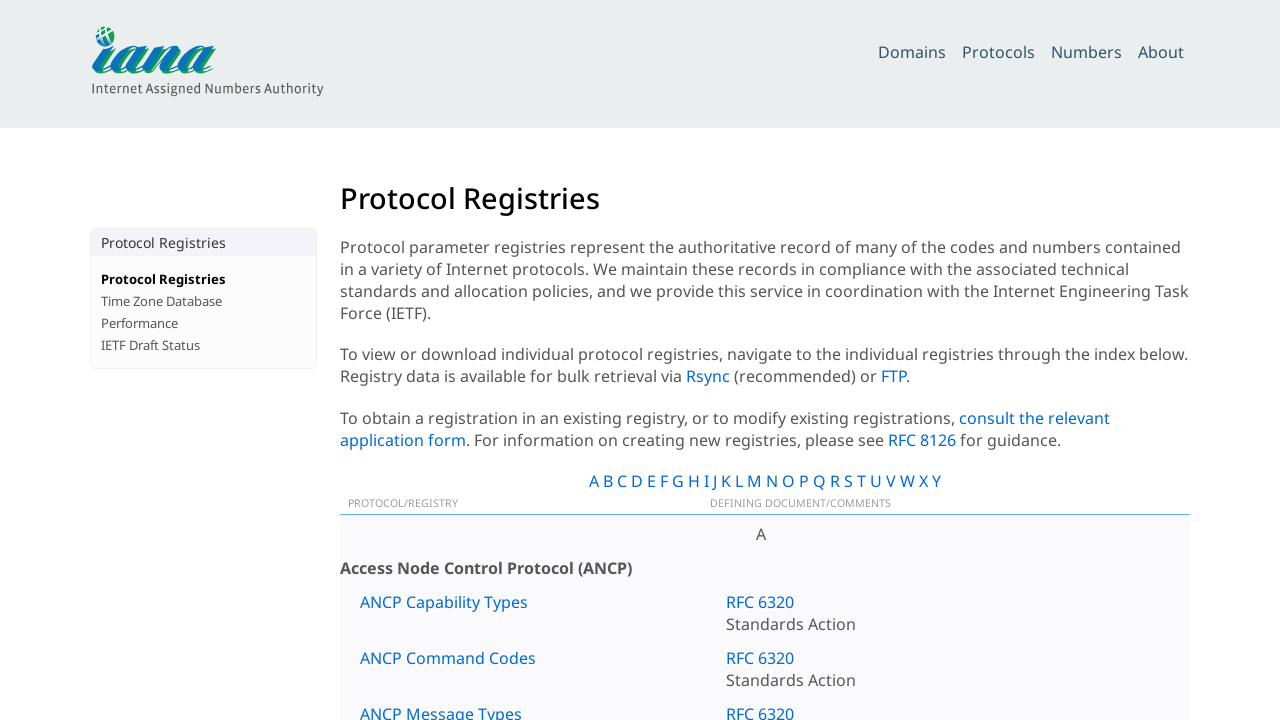

Waited 2 seconds before next action
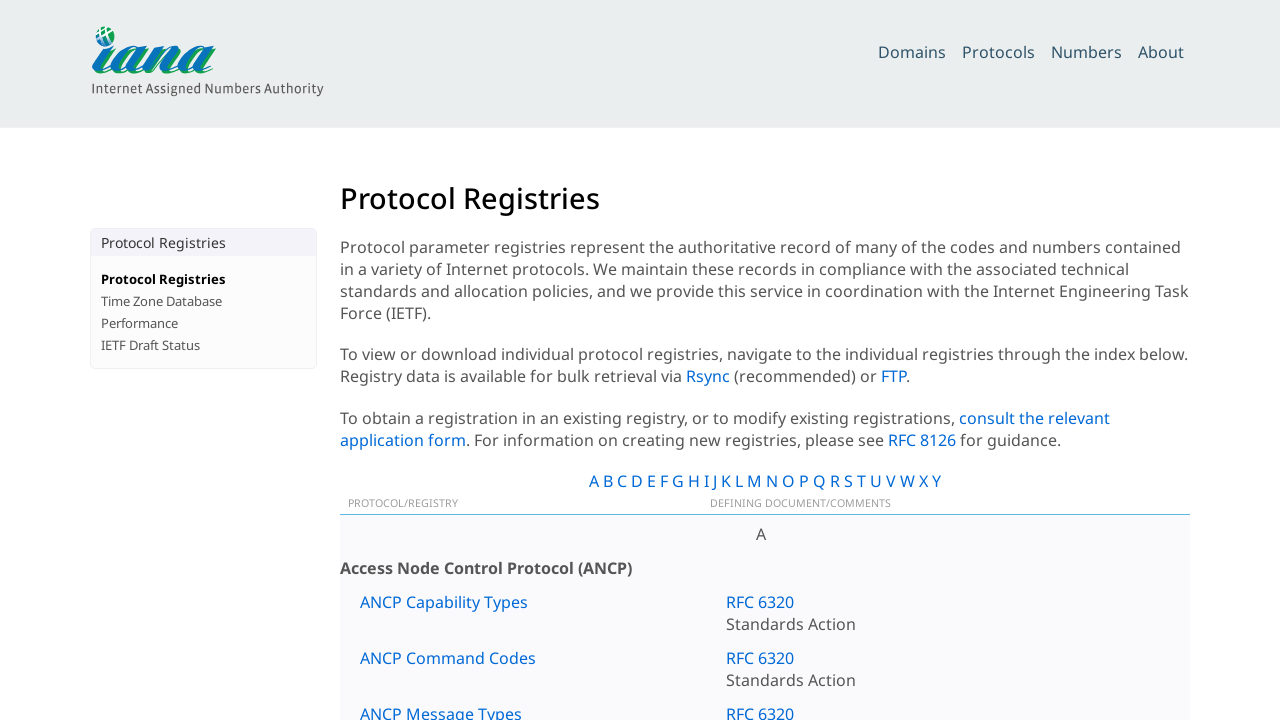

Clicked a random link at (526, 361) on a >> nth=3279
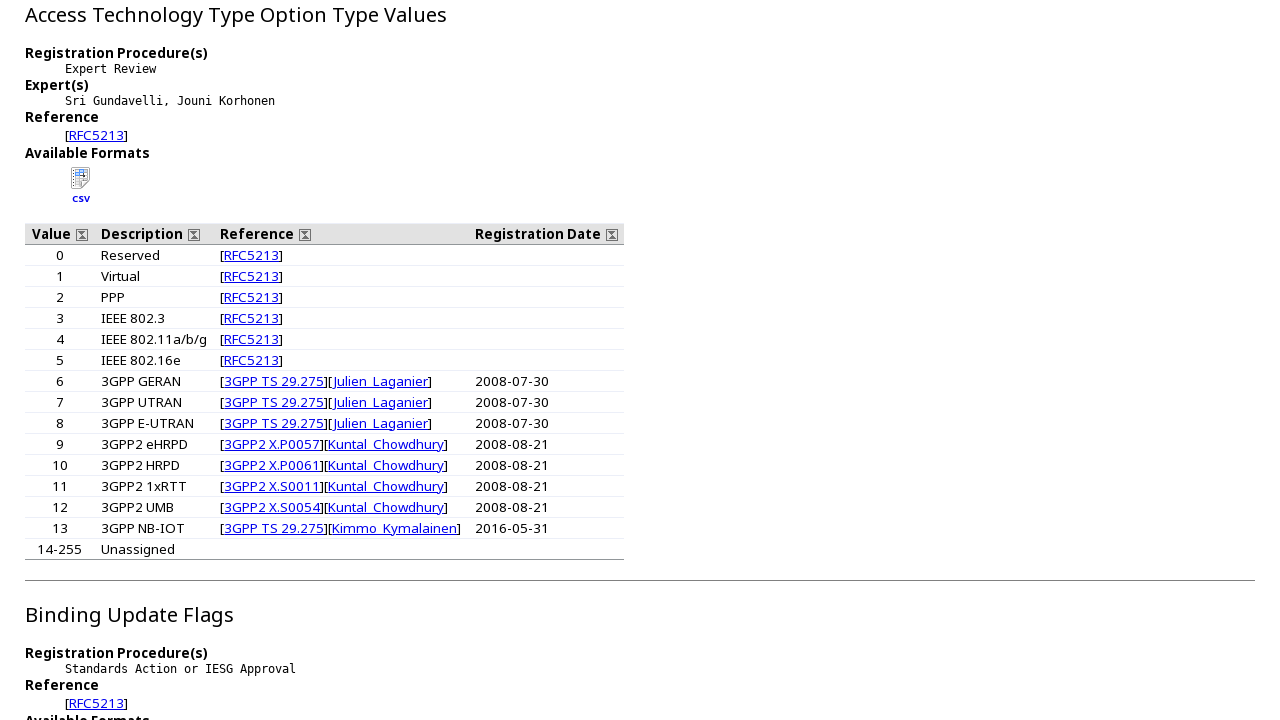

Waited 2 seconds before next action
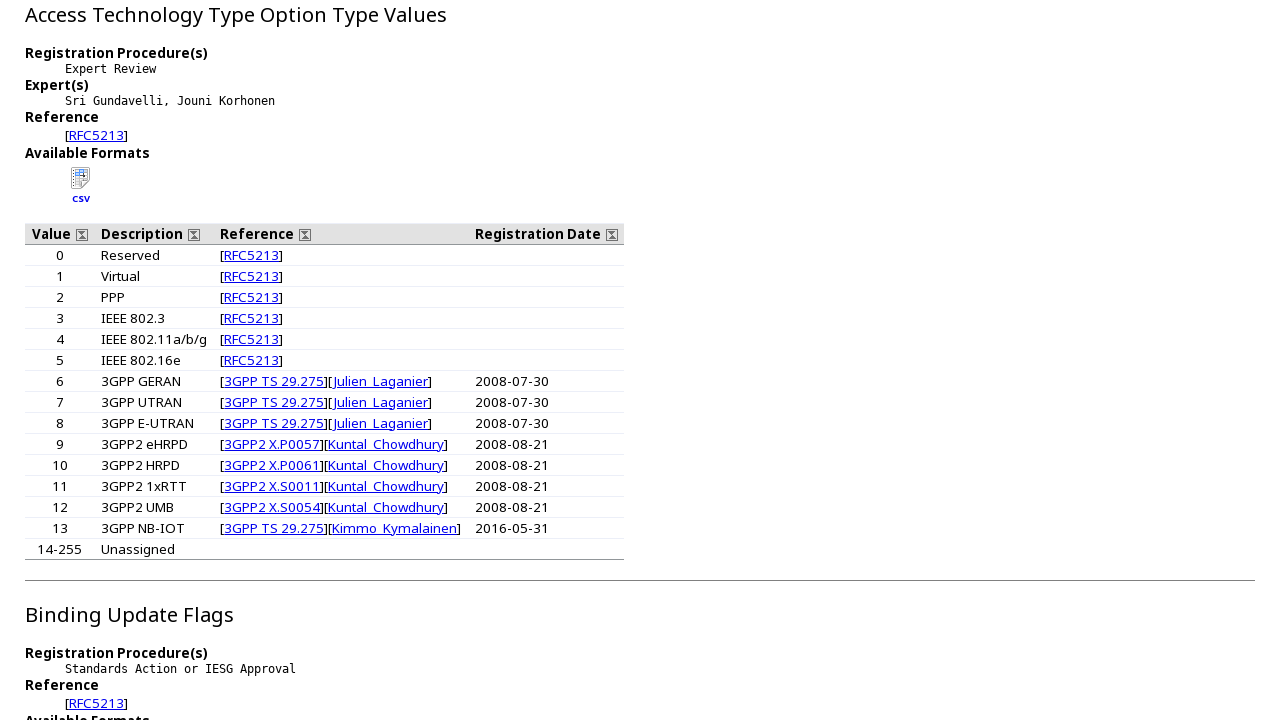

Waited 2 seconds before next action
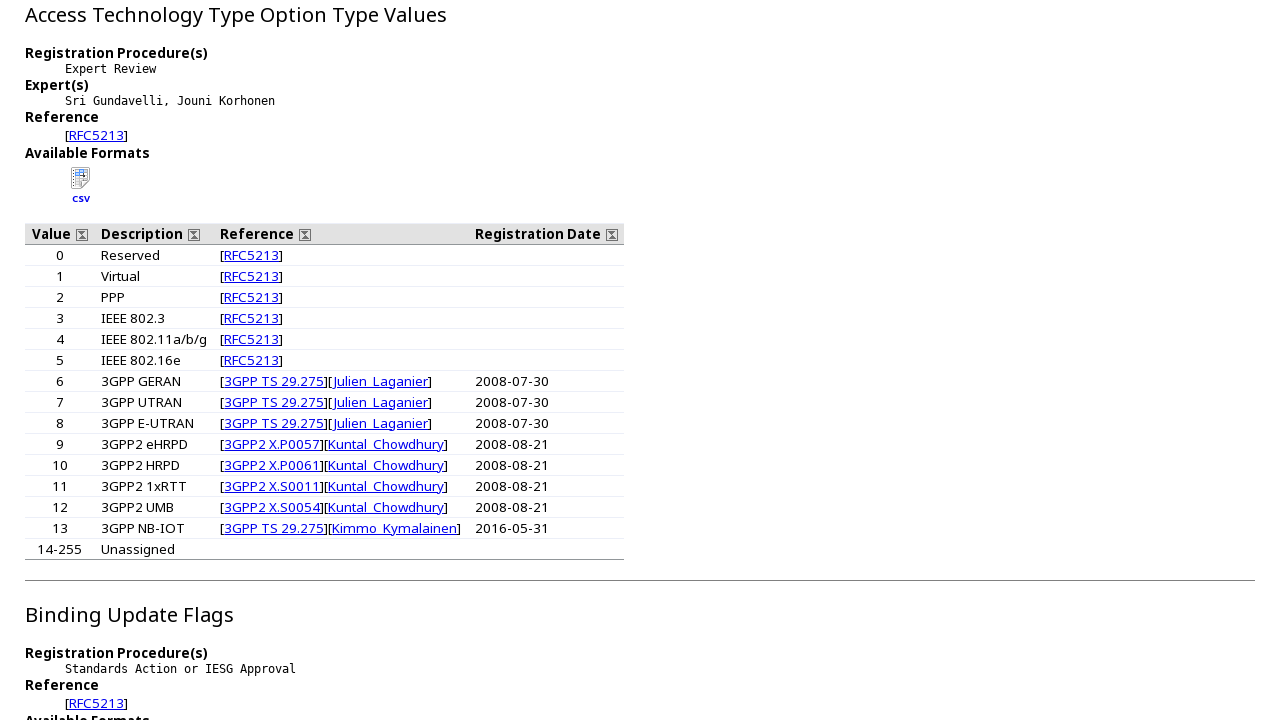

Waited 2 seconds before next action
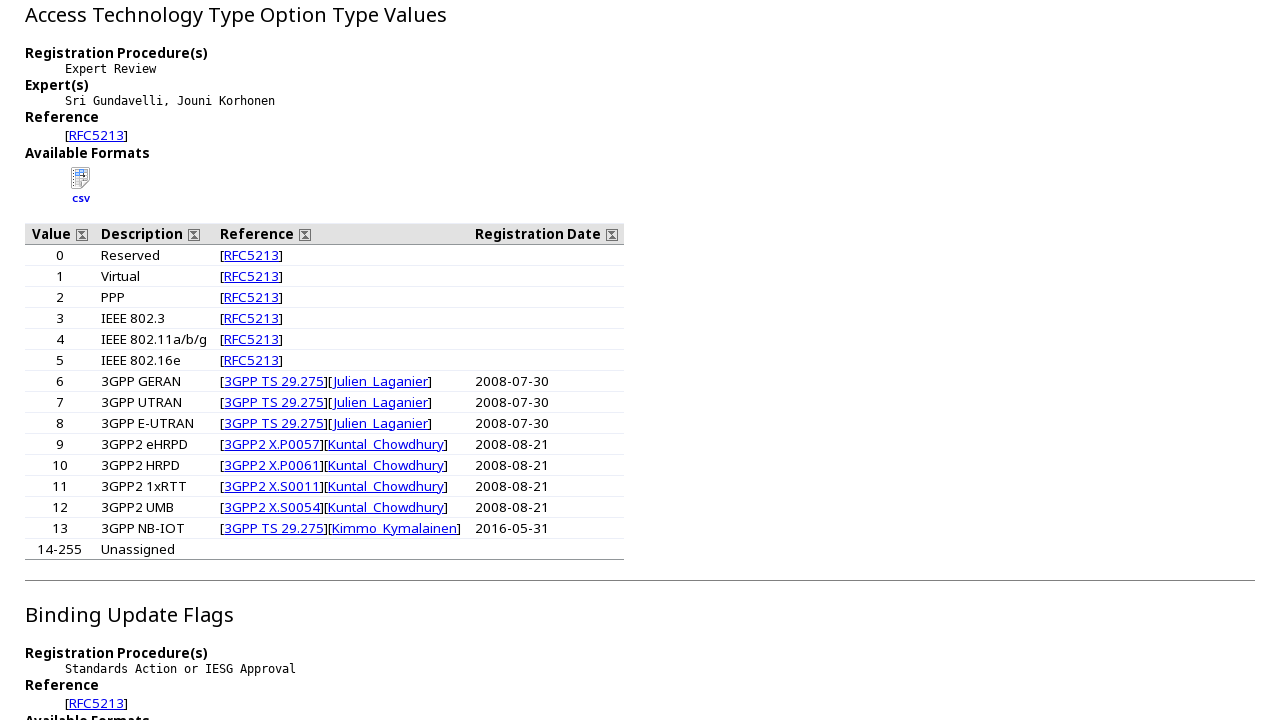

Waited 2 seconds before next action
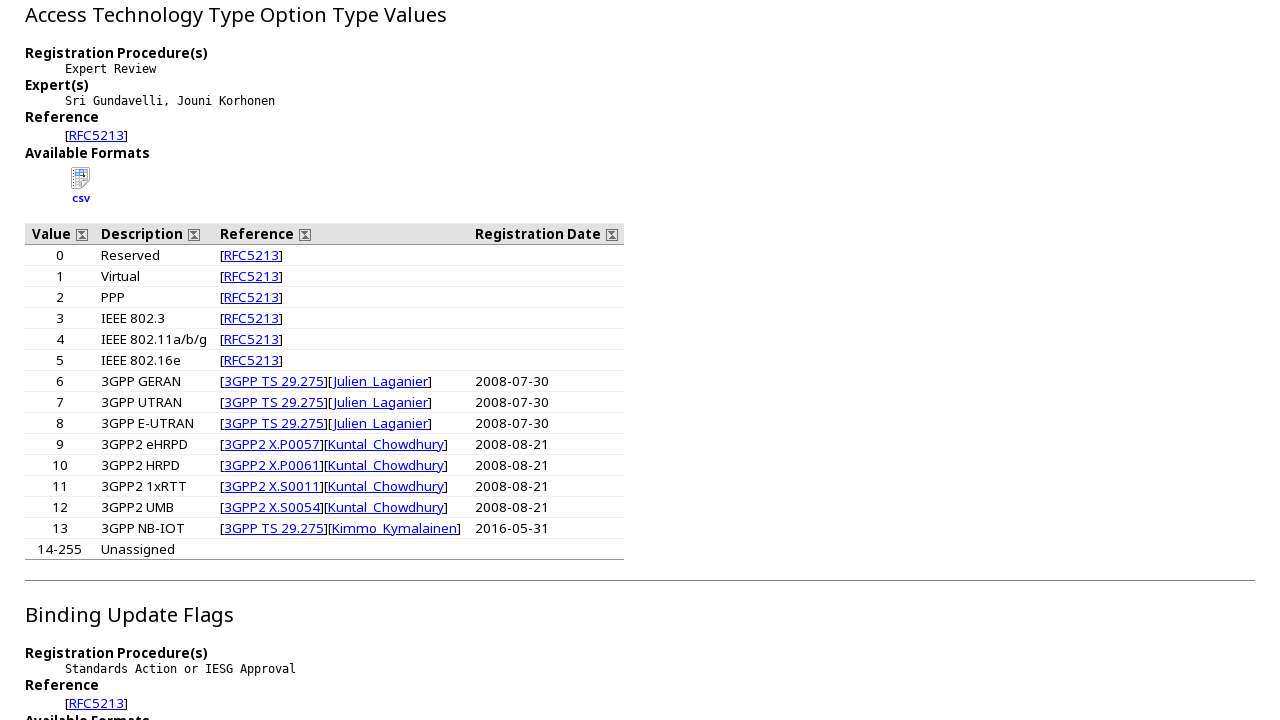

Clicked a random link at (504, 361) on a >> nth=122
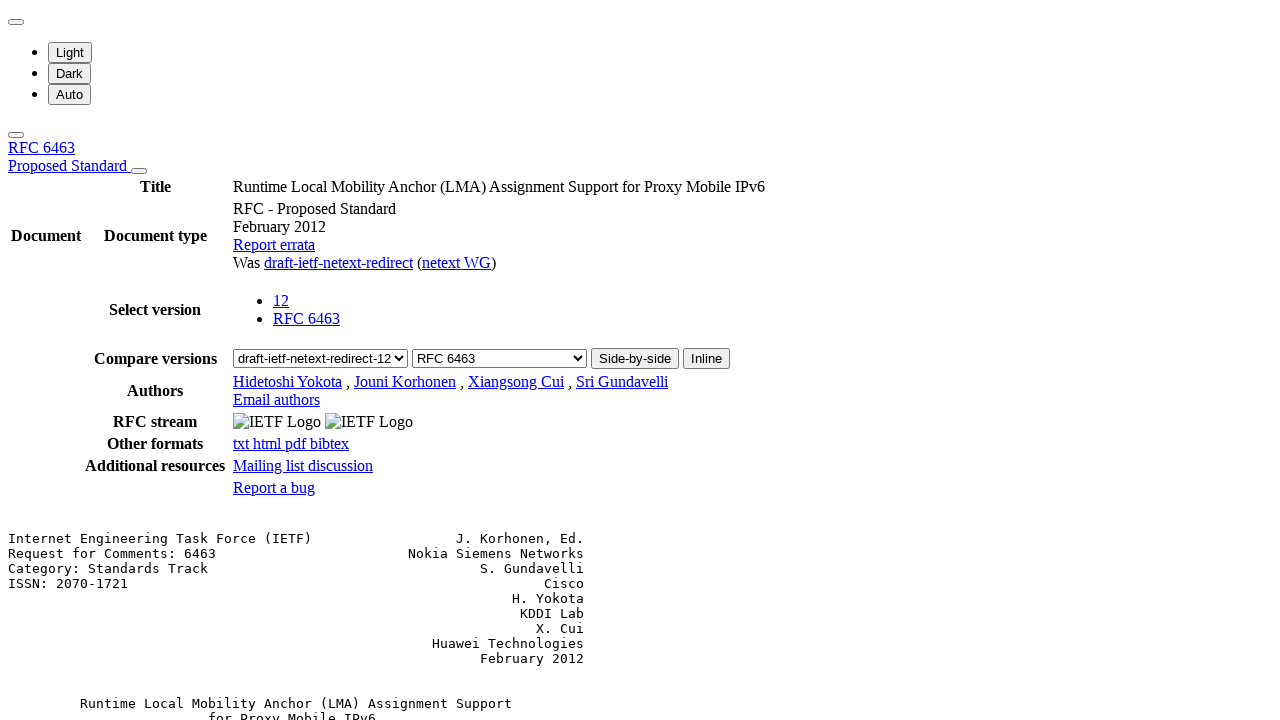

Waited 2 seconds before next action
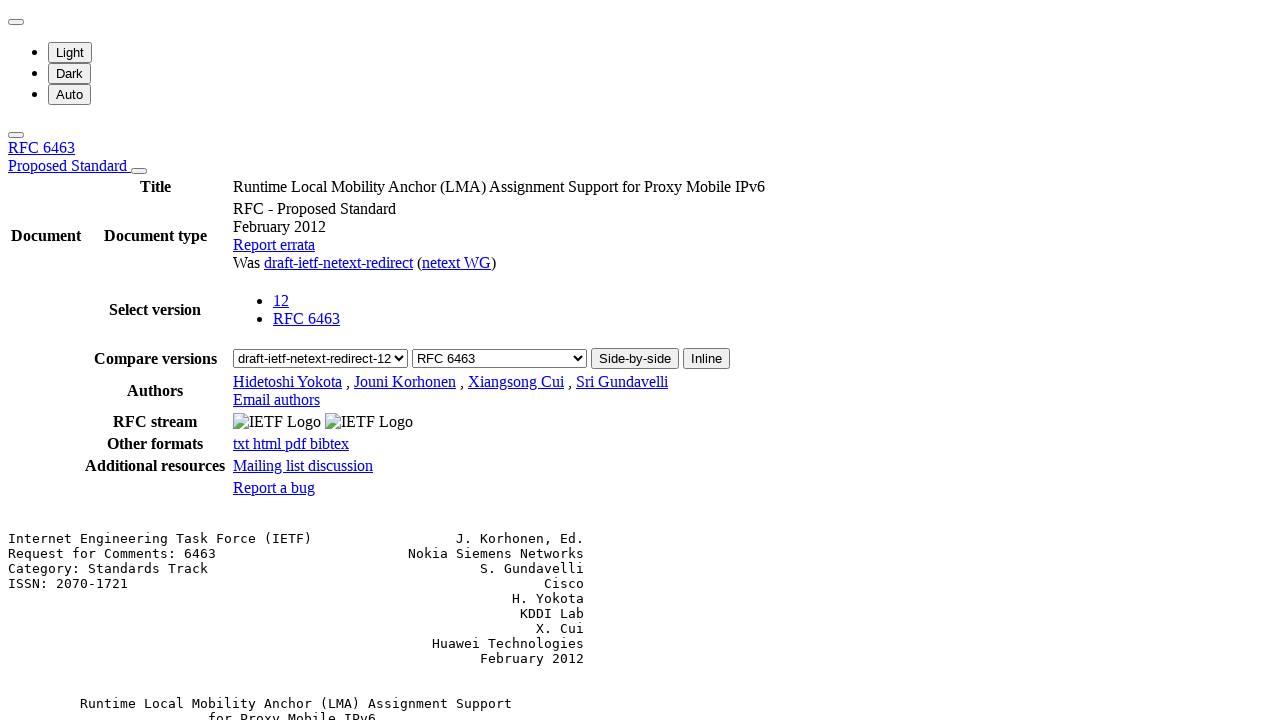

Clicked a random button at (635, 380) on button >> nth=11
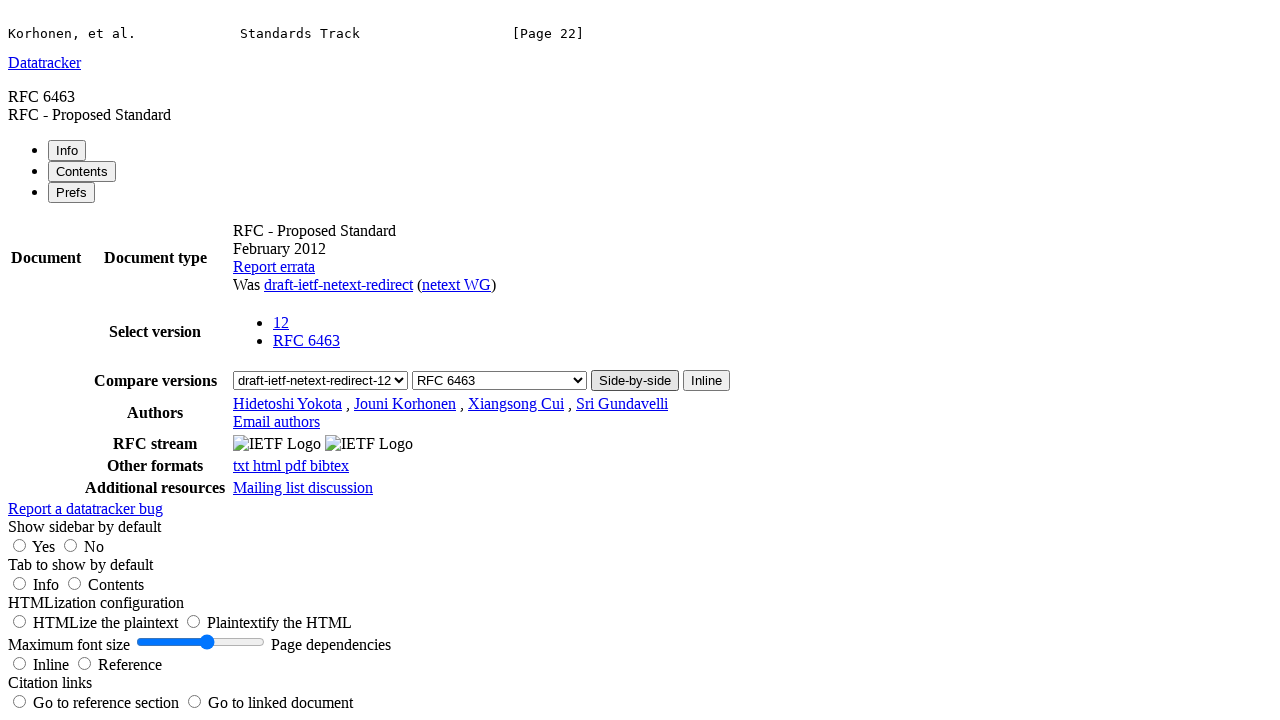

Waited 2 seconds before next action
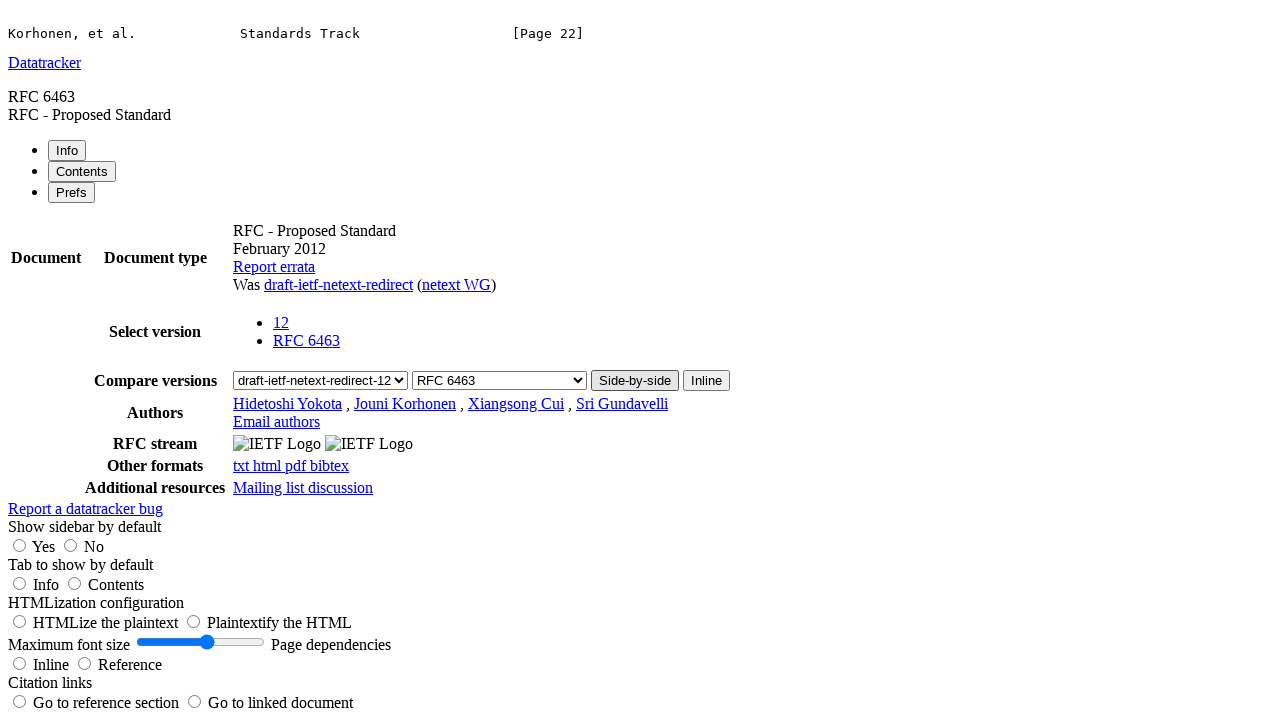

Waited 2 seconds before next action on input >> nth=3
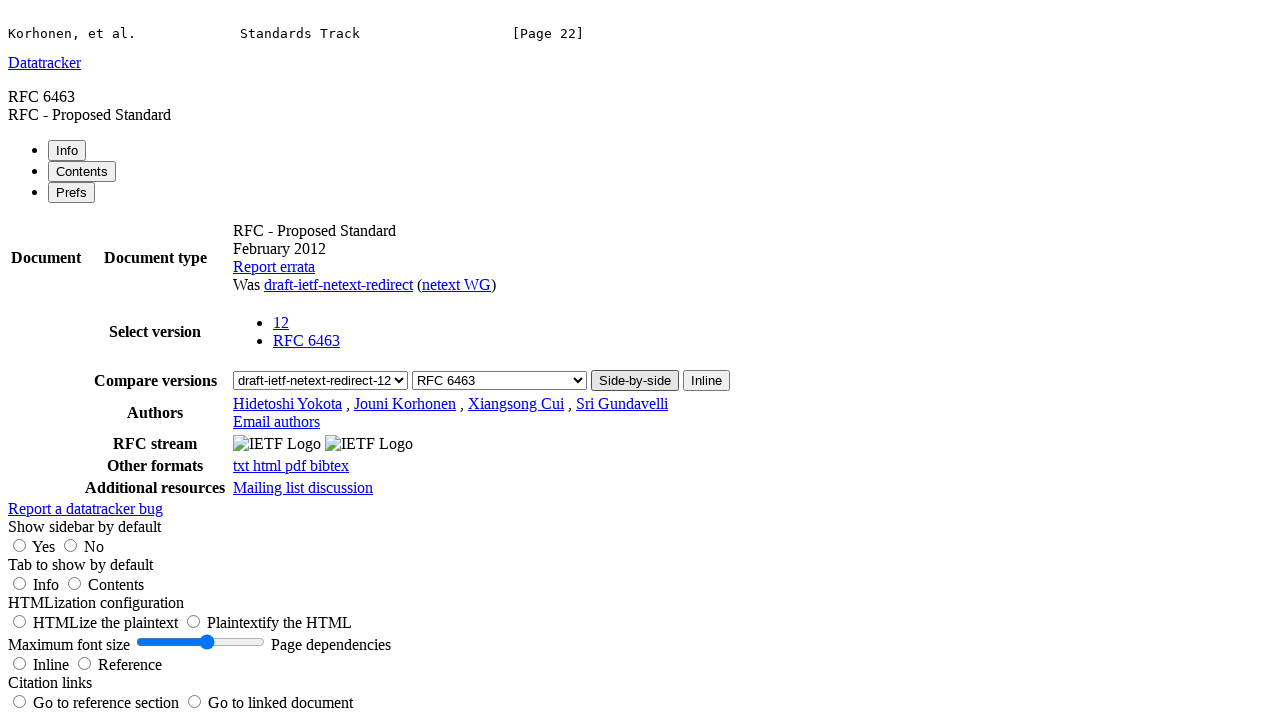

Waited 2 seconds before next action on input >> nth=7
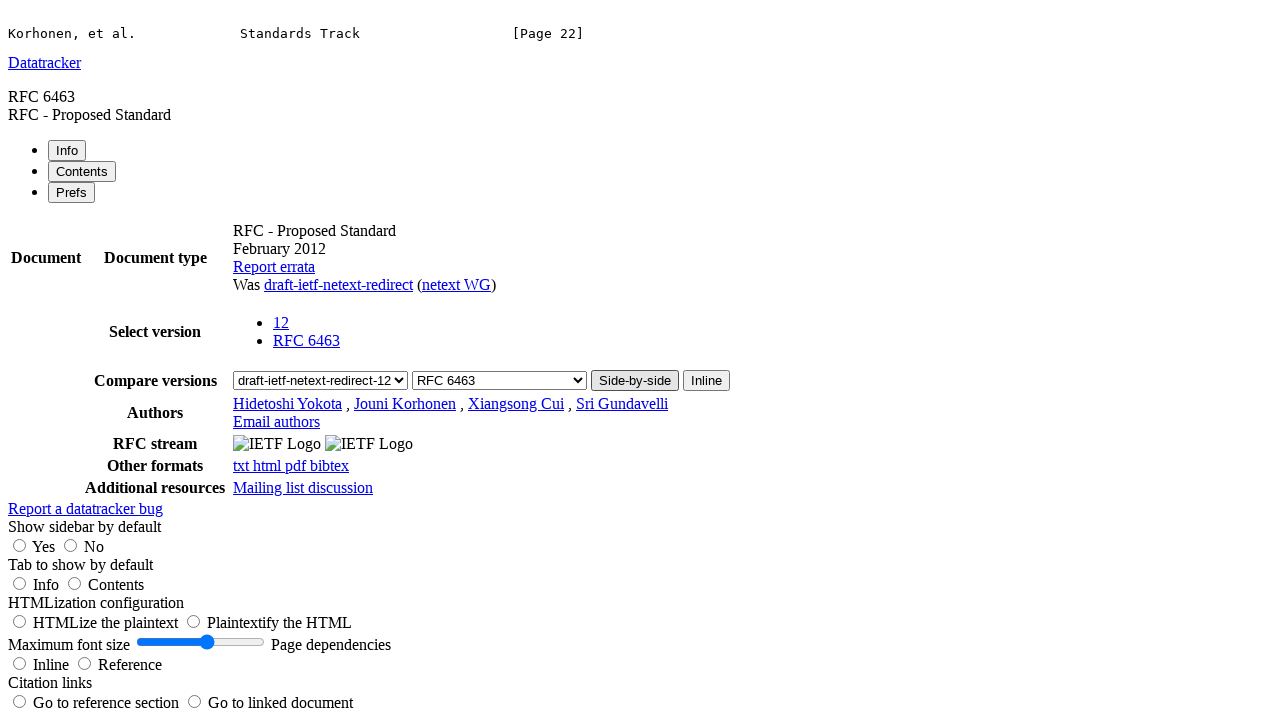

Waited 2 seconds before next action on input >> nth=3
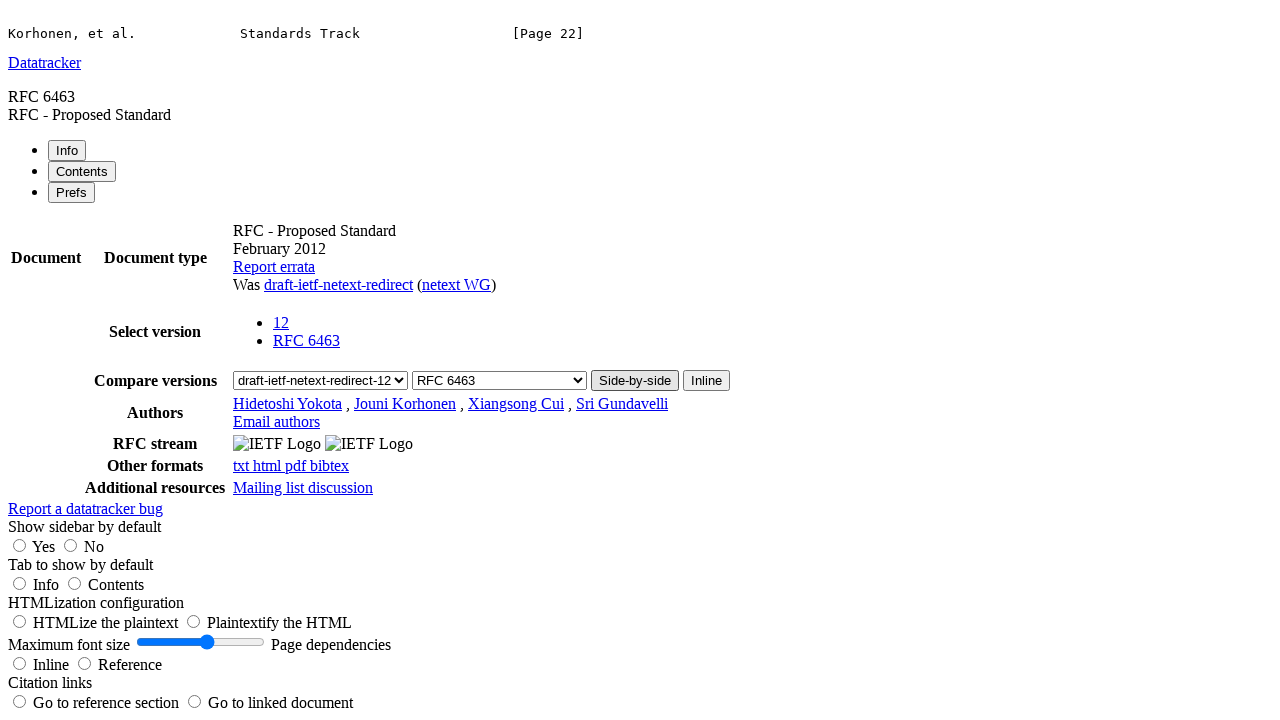

Waited 2 seconds before next action on input >> nth=8
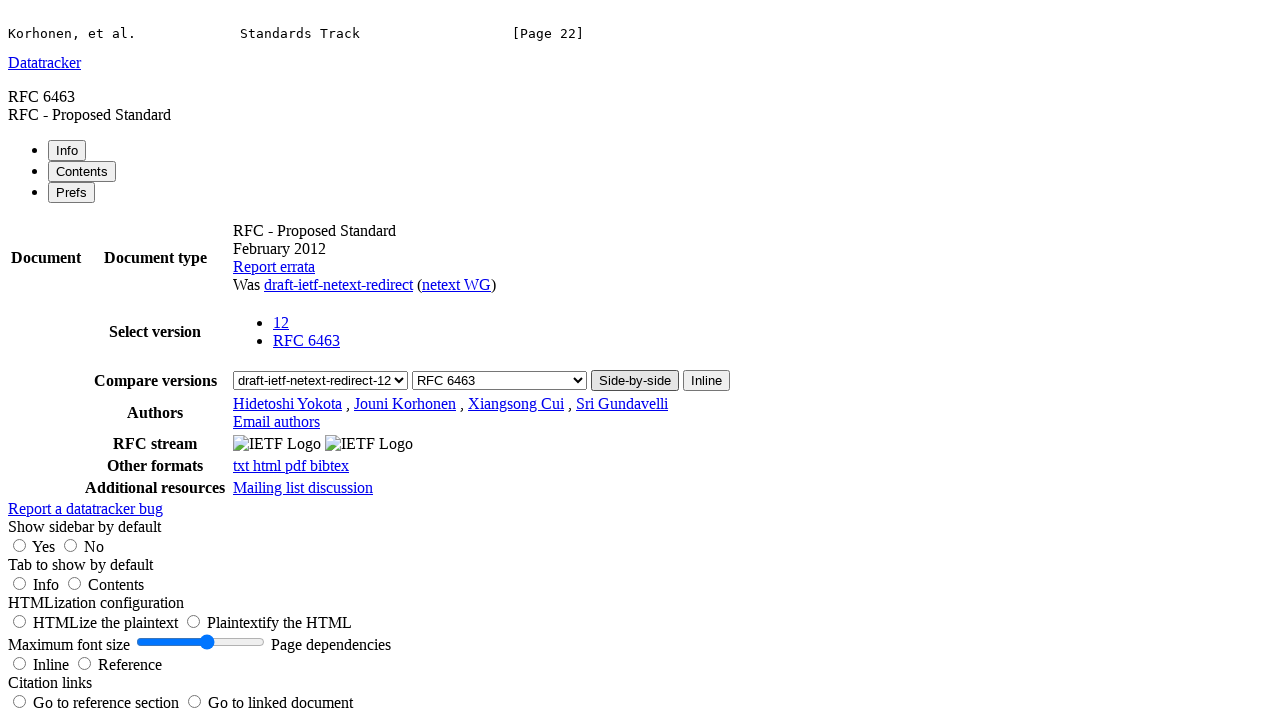

Clicked a random button at (706, 380) on button >> nth=12
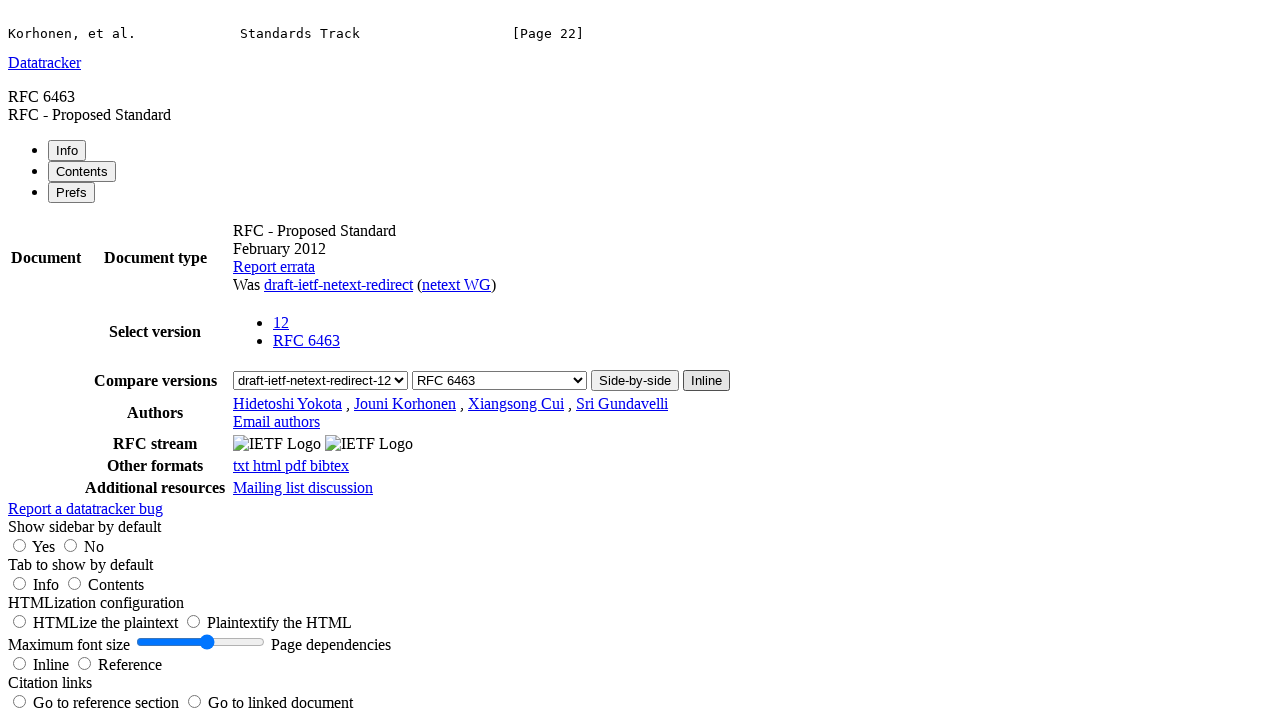

Waited 2 seconds before next action
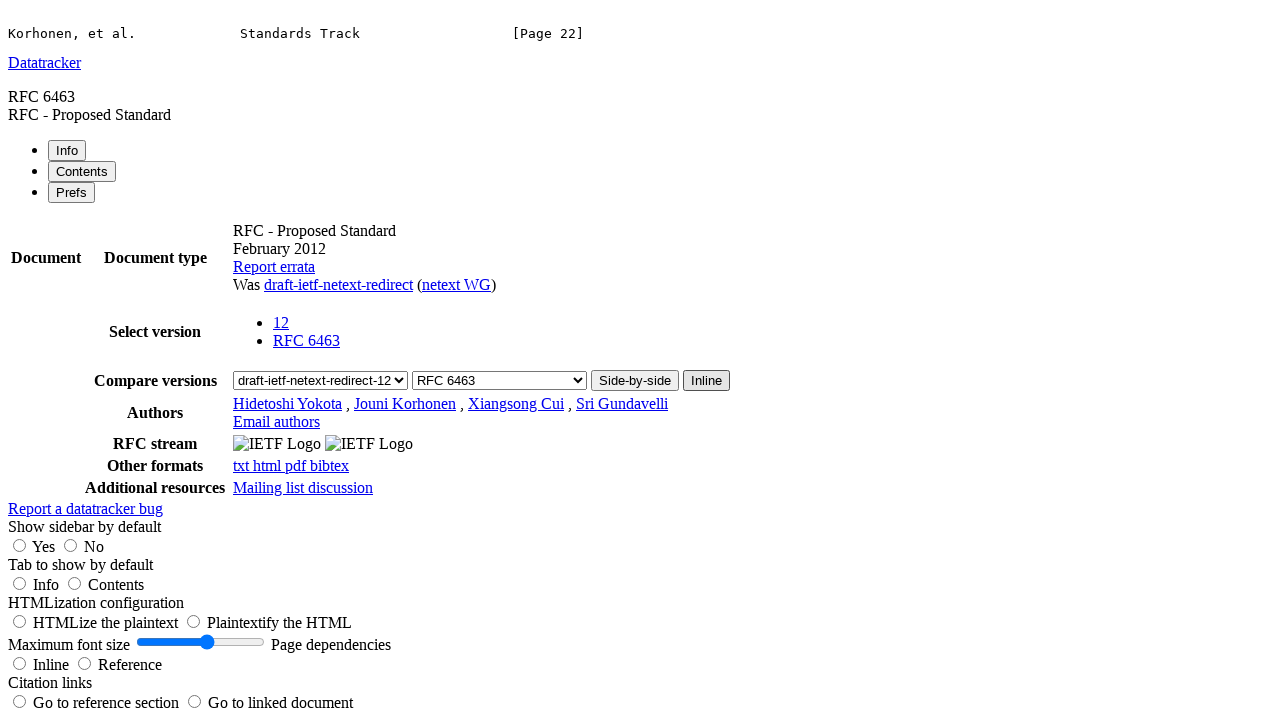

Clicked a random link at (274, 360) on a >> nth=20
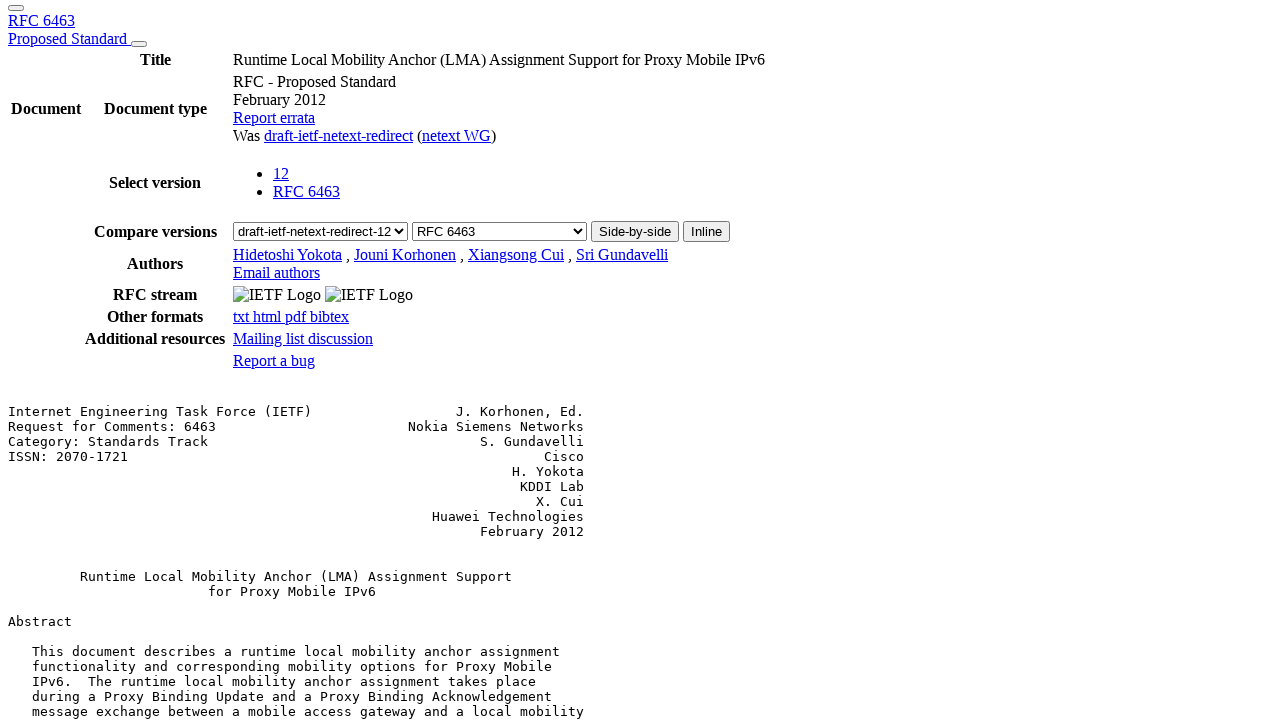

Waited 2 seconds before next action
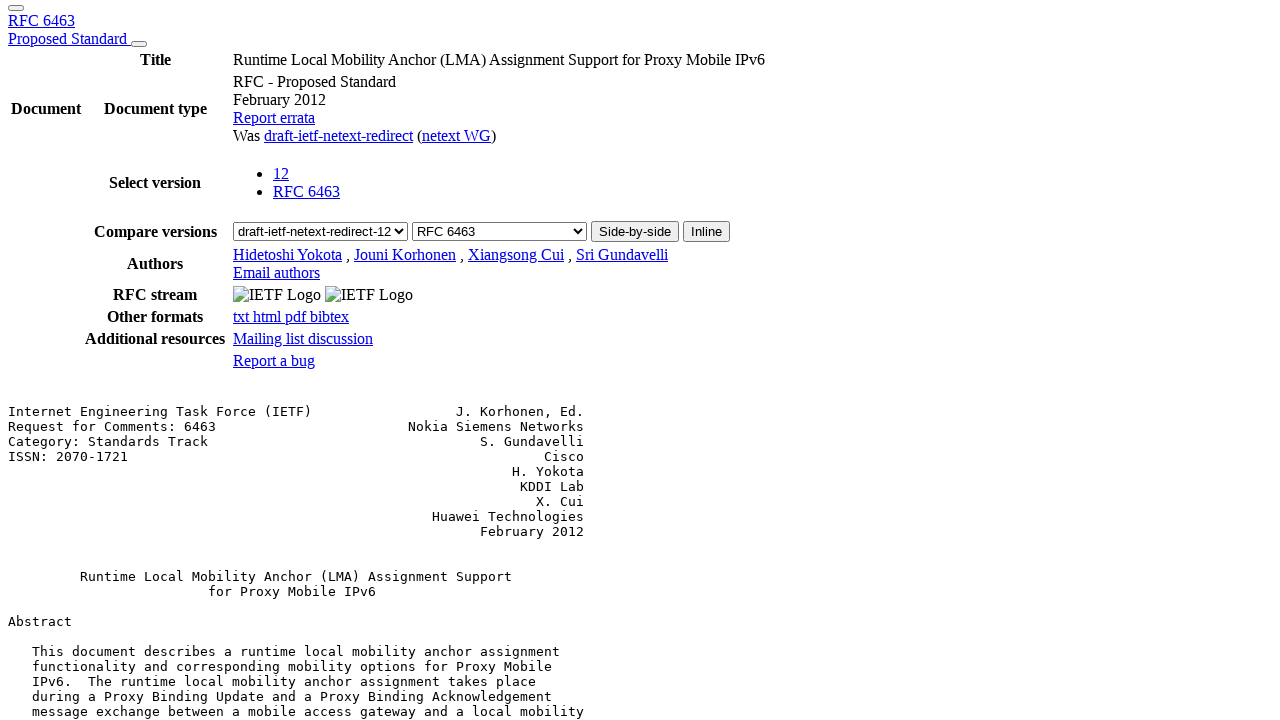

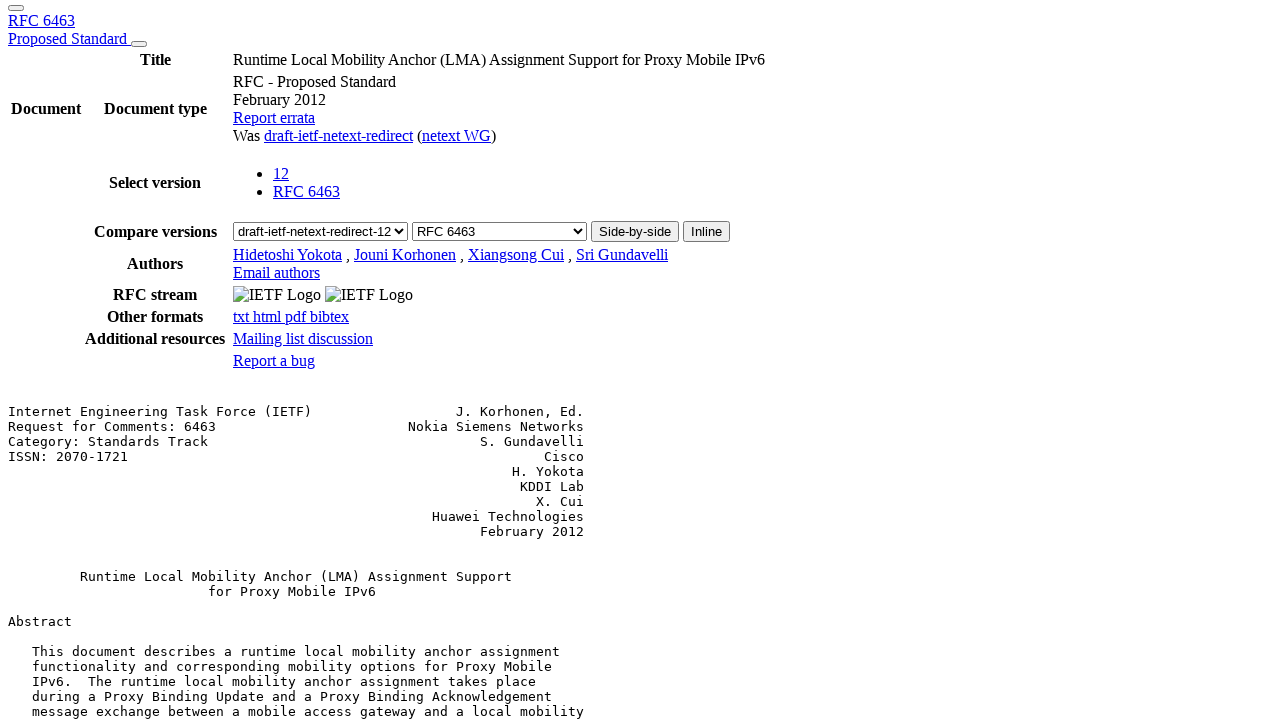